Tests scrolling functionality on a large DOM by scrolling to the last row of a large table and verifying visibility

Starting URL: https://the-internet.herokuapp.com/large

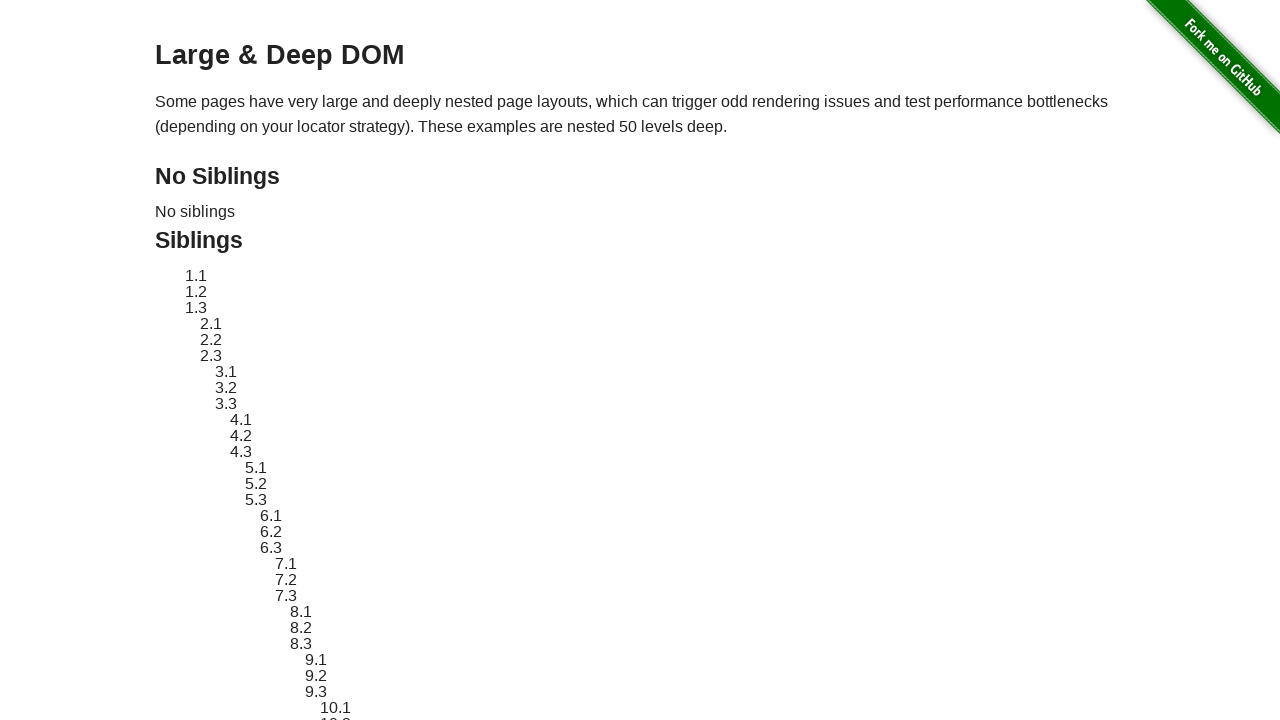

Verified large table is visible
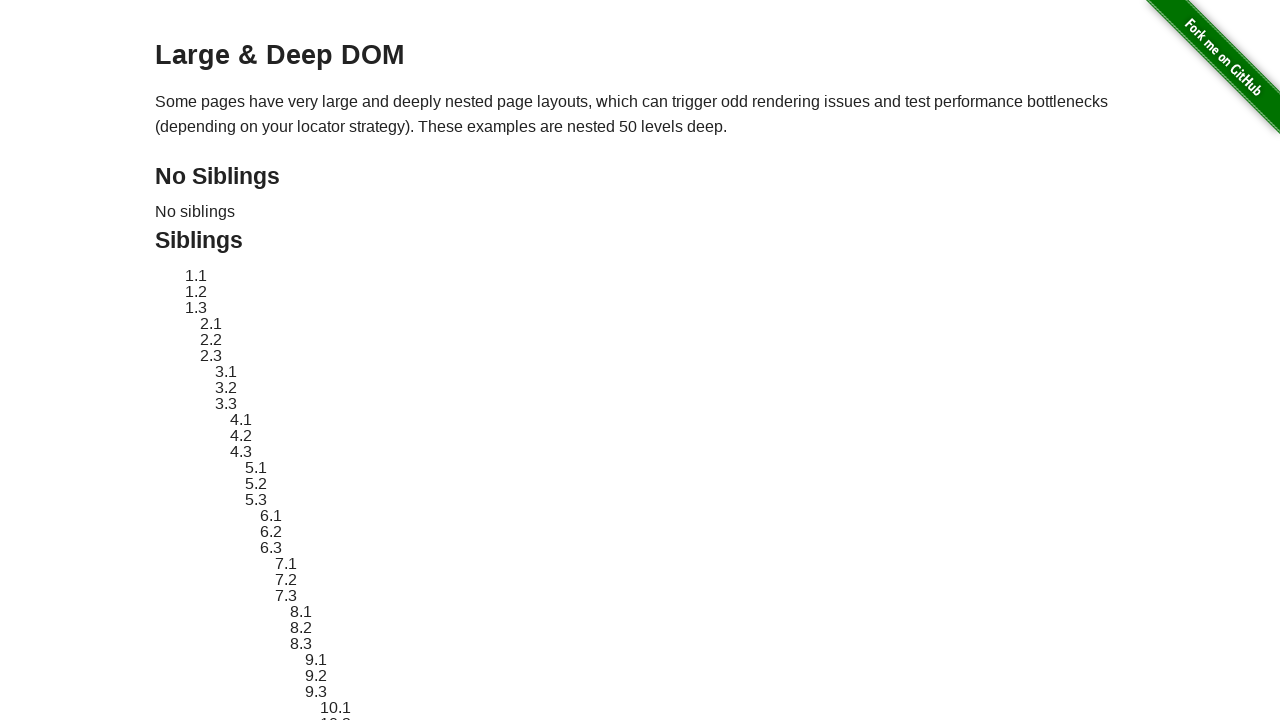

Located all table rows in tbody
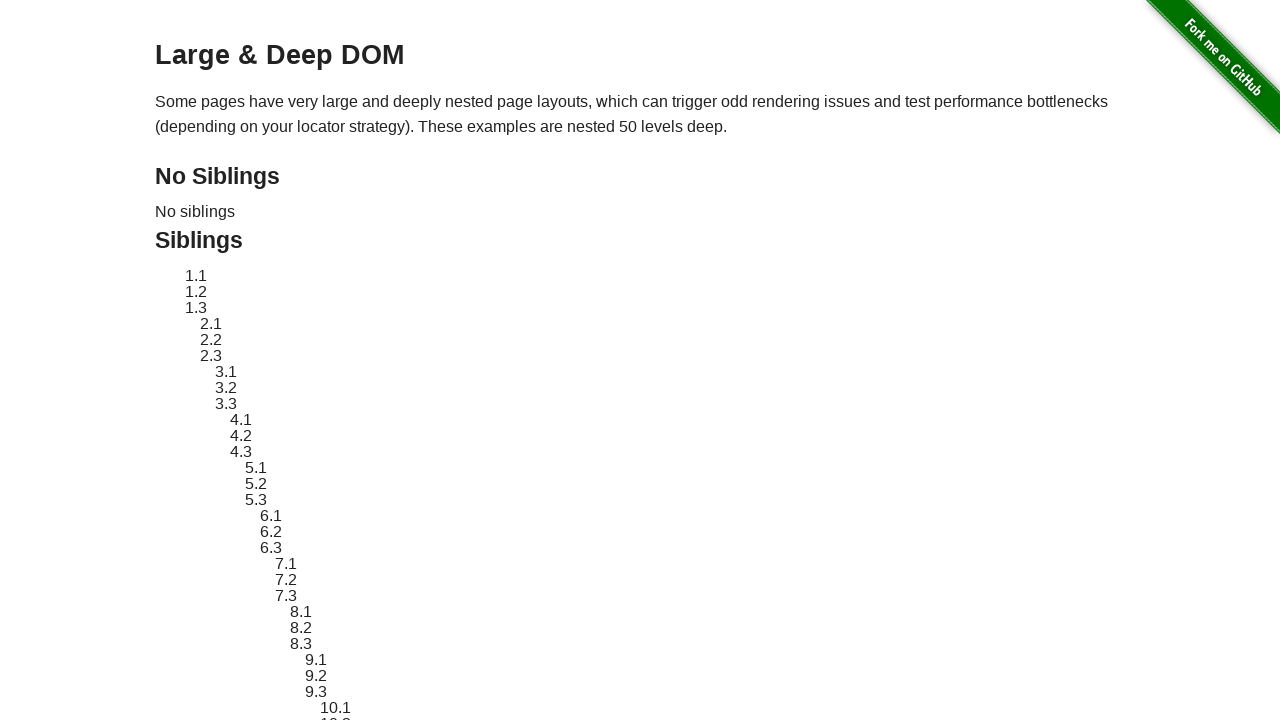

Located the last row in the table
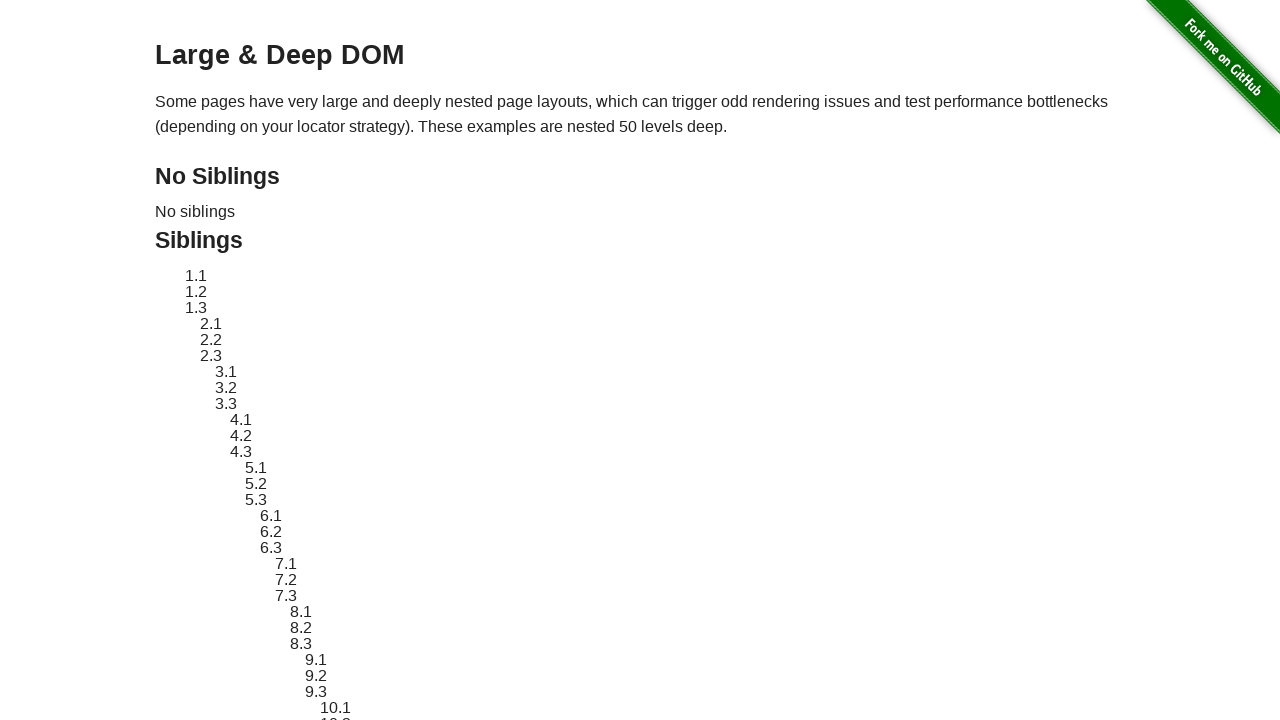

Scrolled last row into view
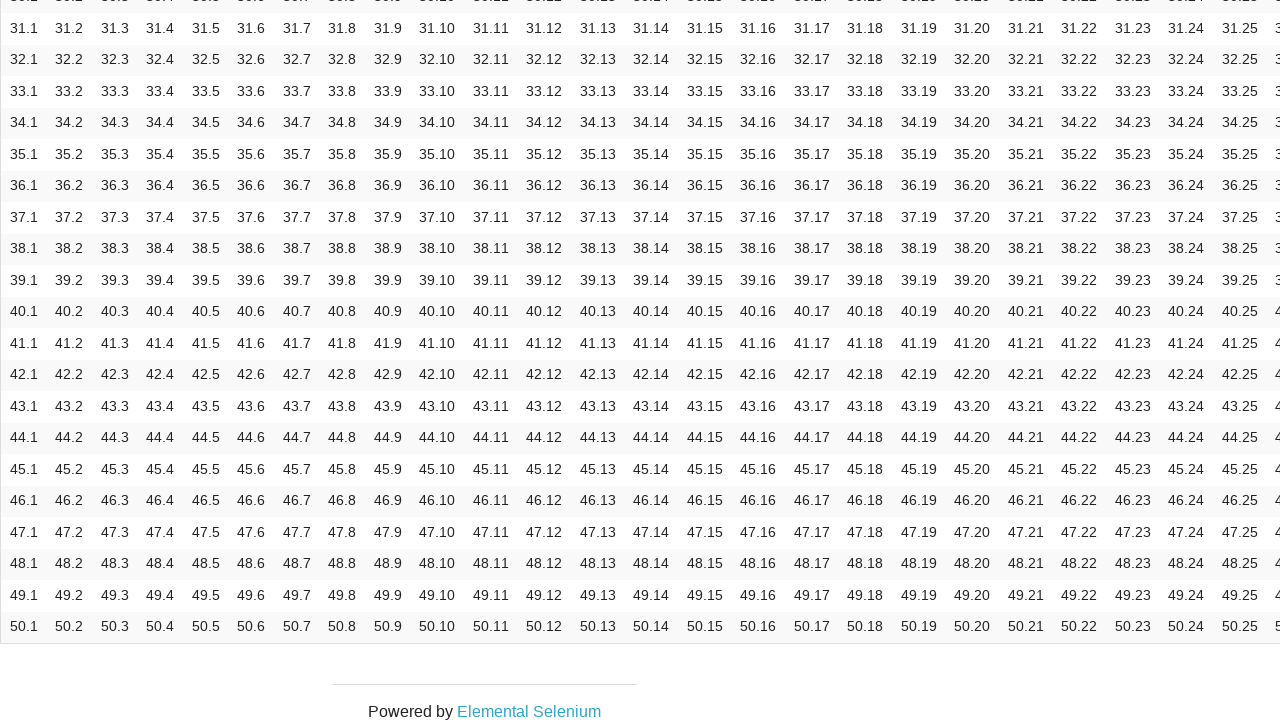

Verified last row is visible after scrolling
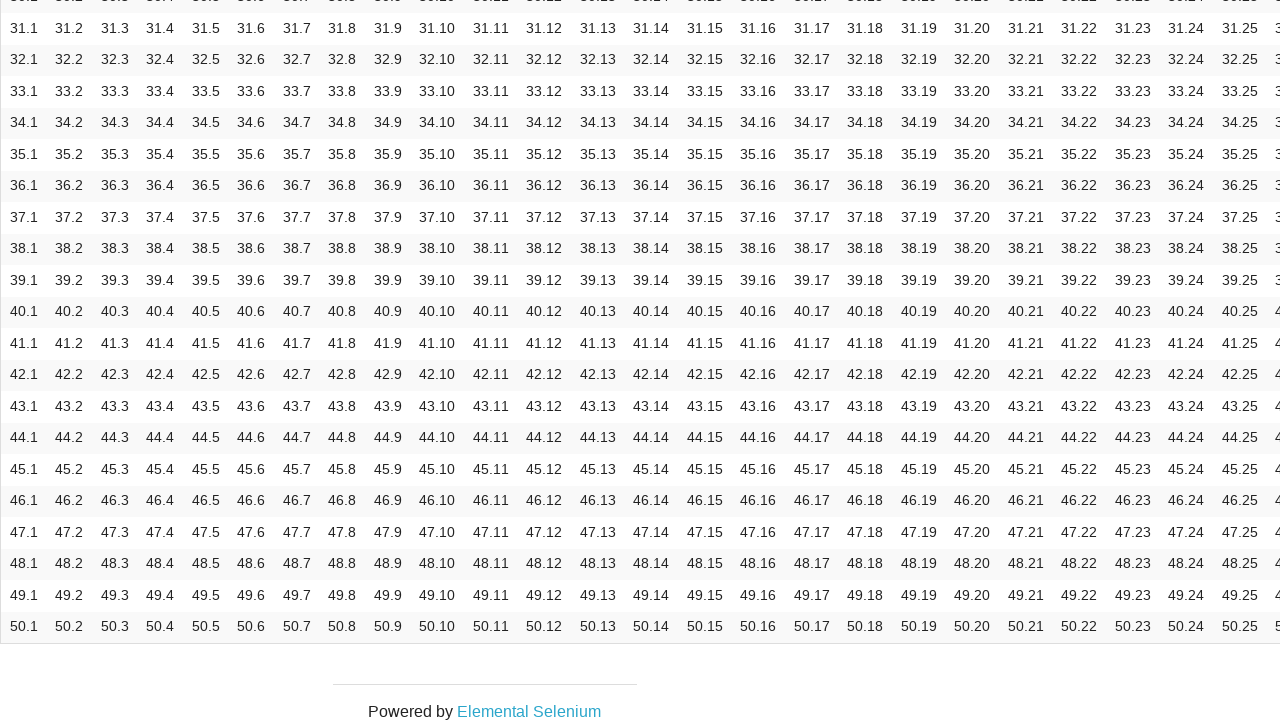

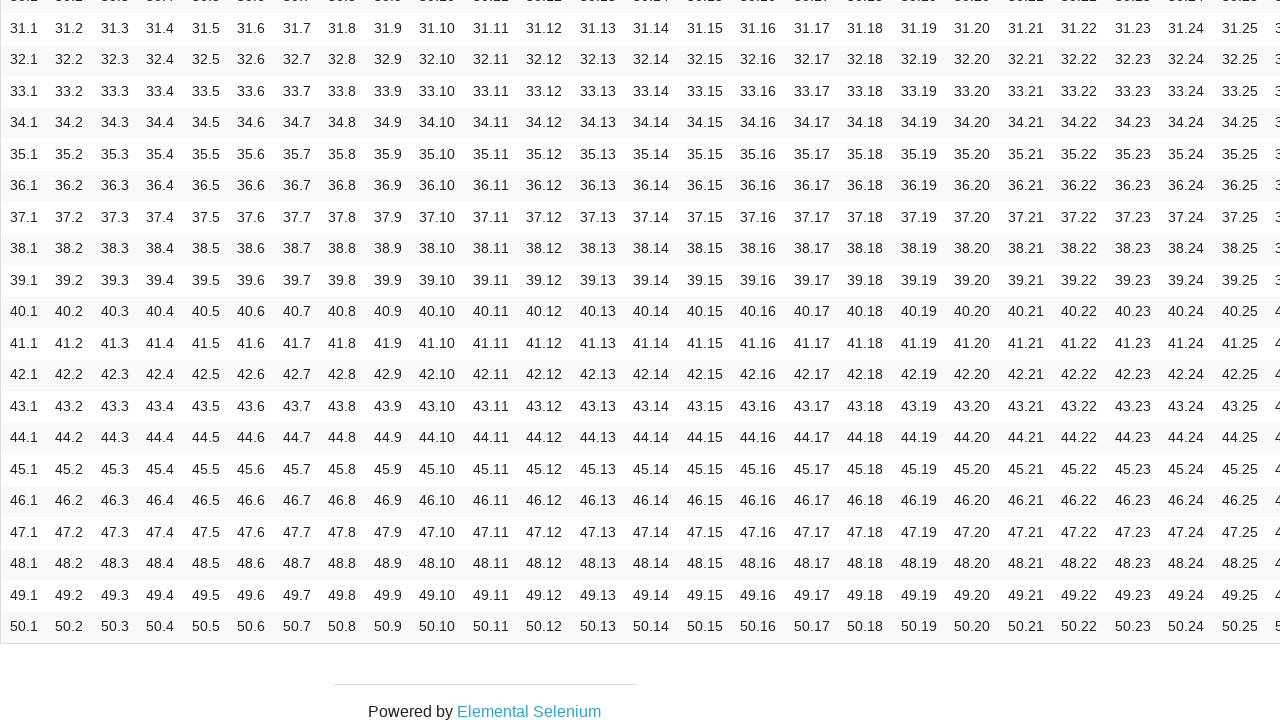